Tests checkbox functionality by verifying default states, clicking to select checkbox #1 and deselect checkbox #2, then confirming the updated states.

Starting URL: https://practice.cydeo.com/checkboxes

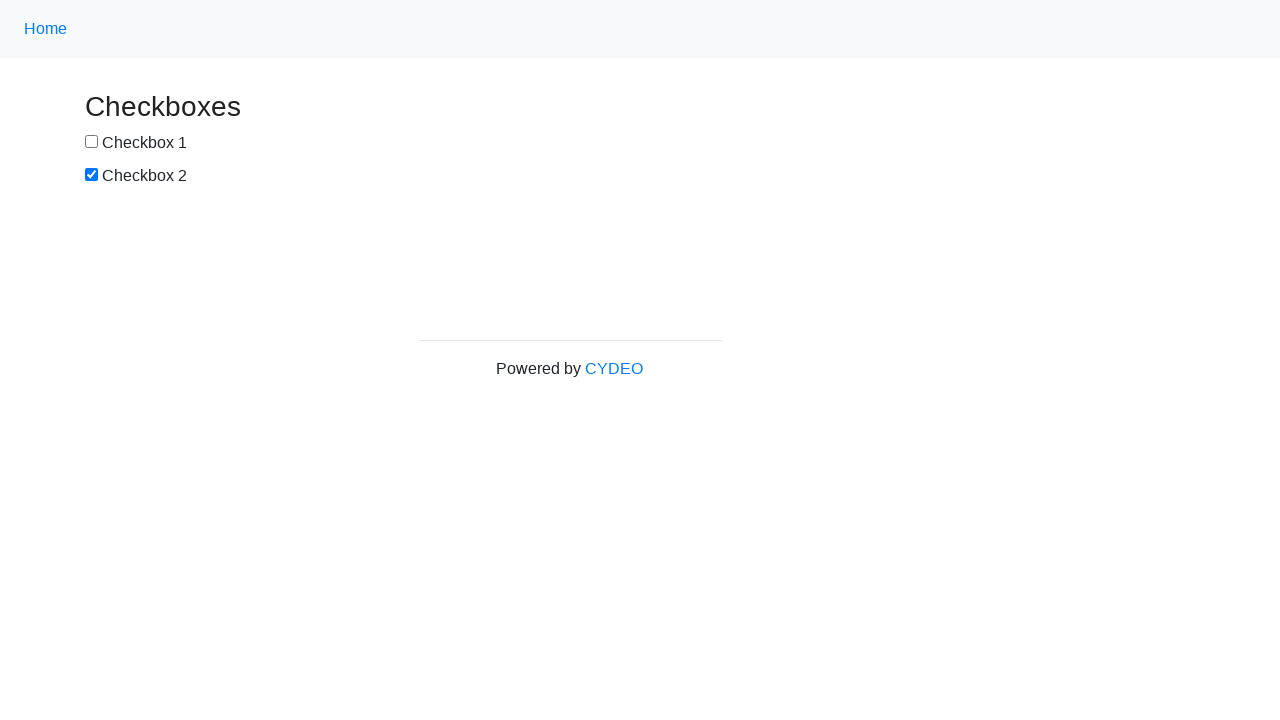

Located checkbox #1 element
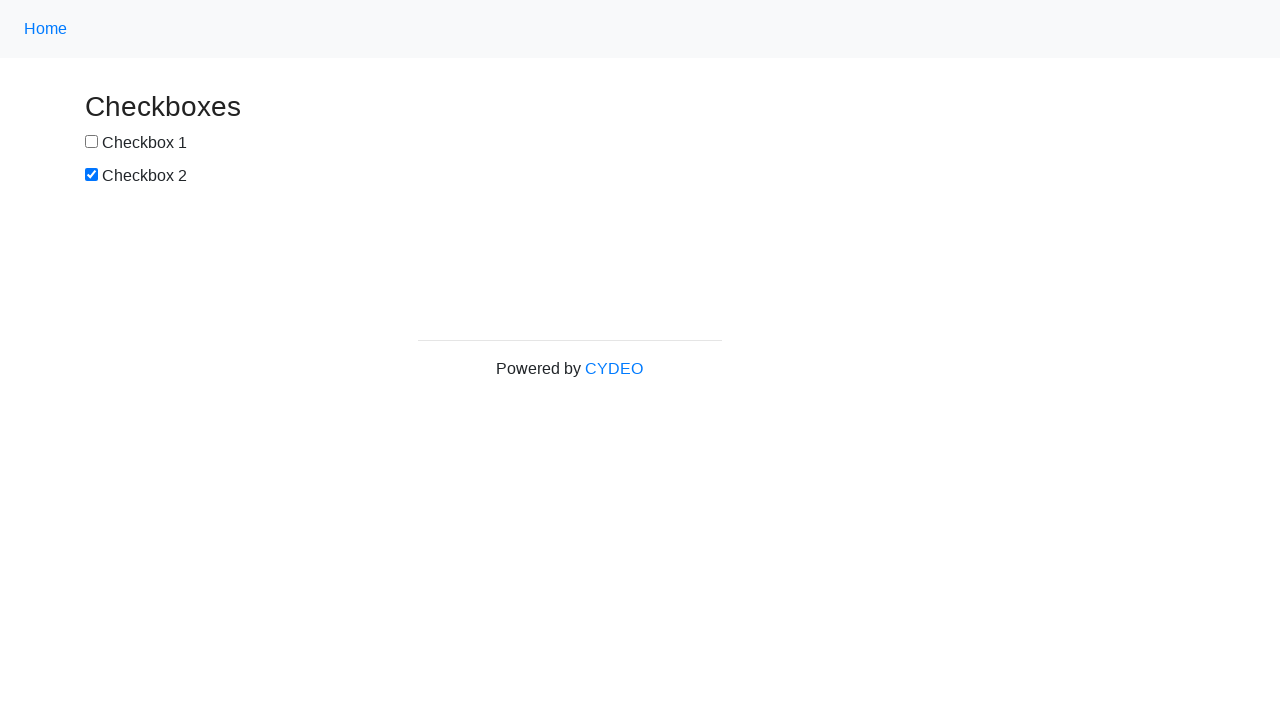

Located checkbox #2 element
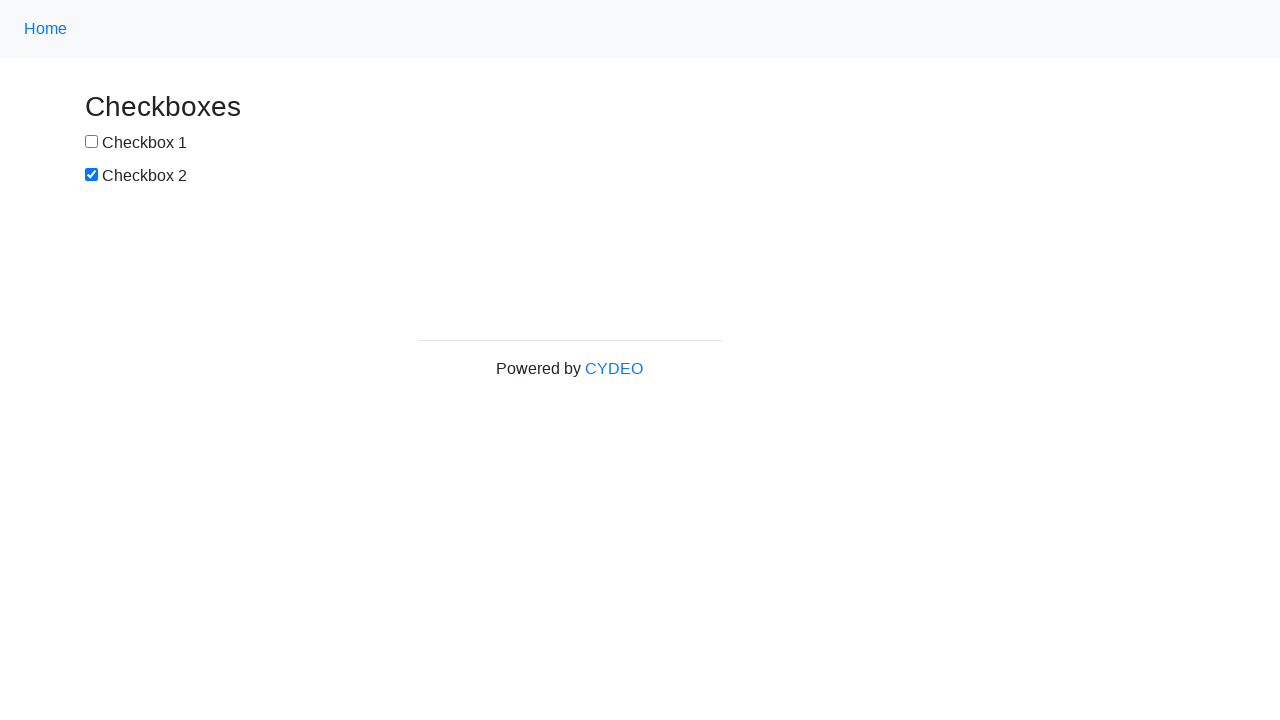

Verified checkbox #1 is not selected by default
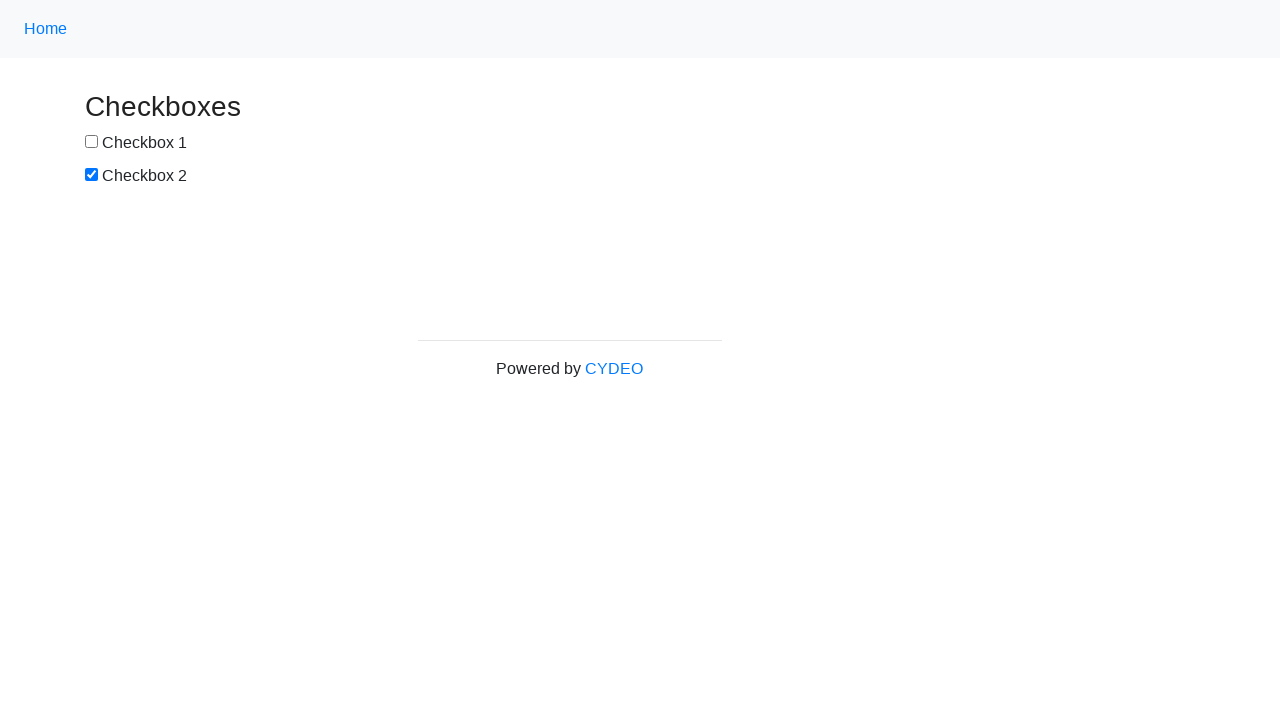

Verified checkbox #2 is selected by default
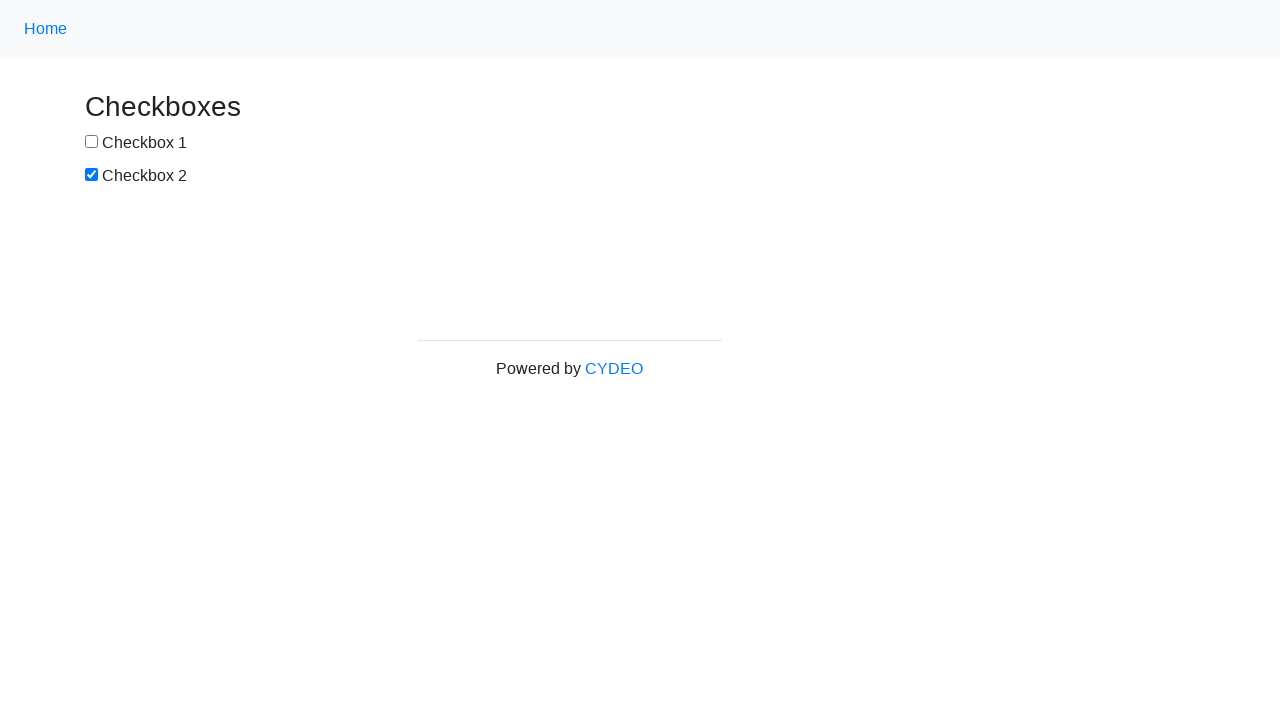

Clicked checkbox #1 to select it at (92, 142) on input[name='checkbox1']
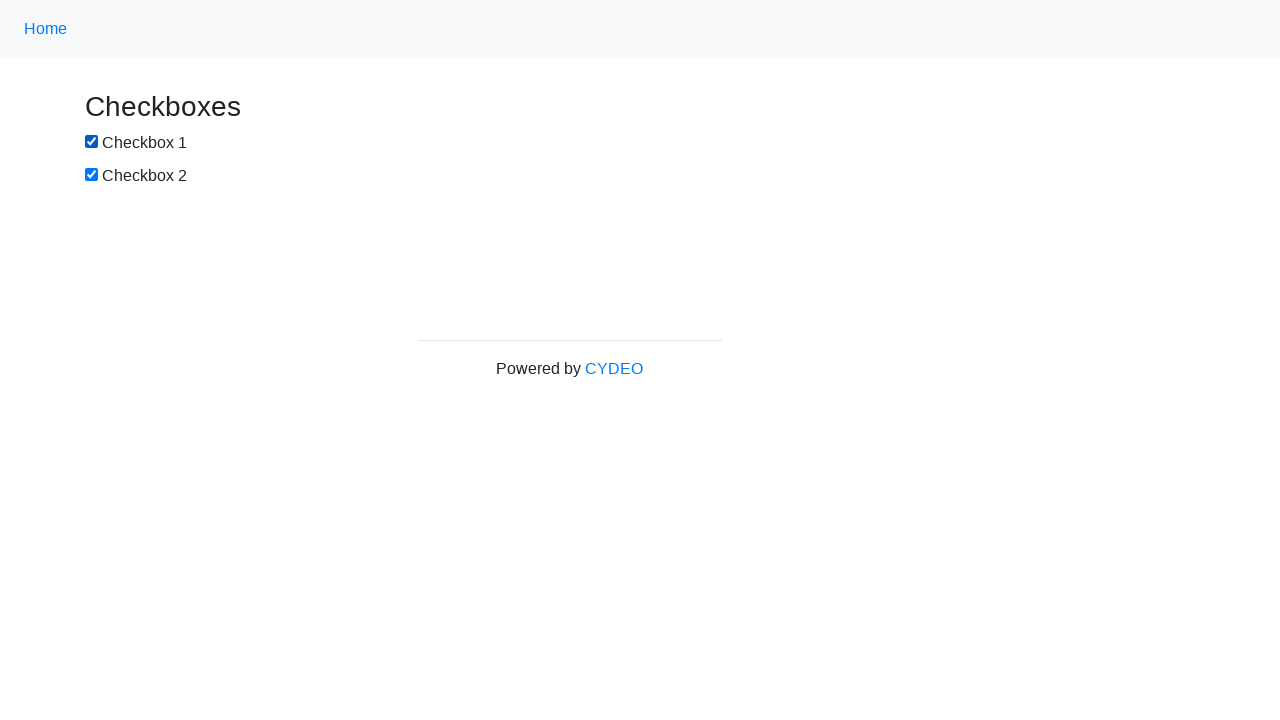

Clicked checkbox #2 to deselect it at (92, 175) on input[name='checkbox2']
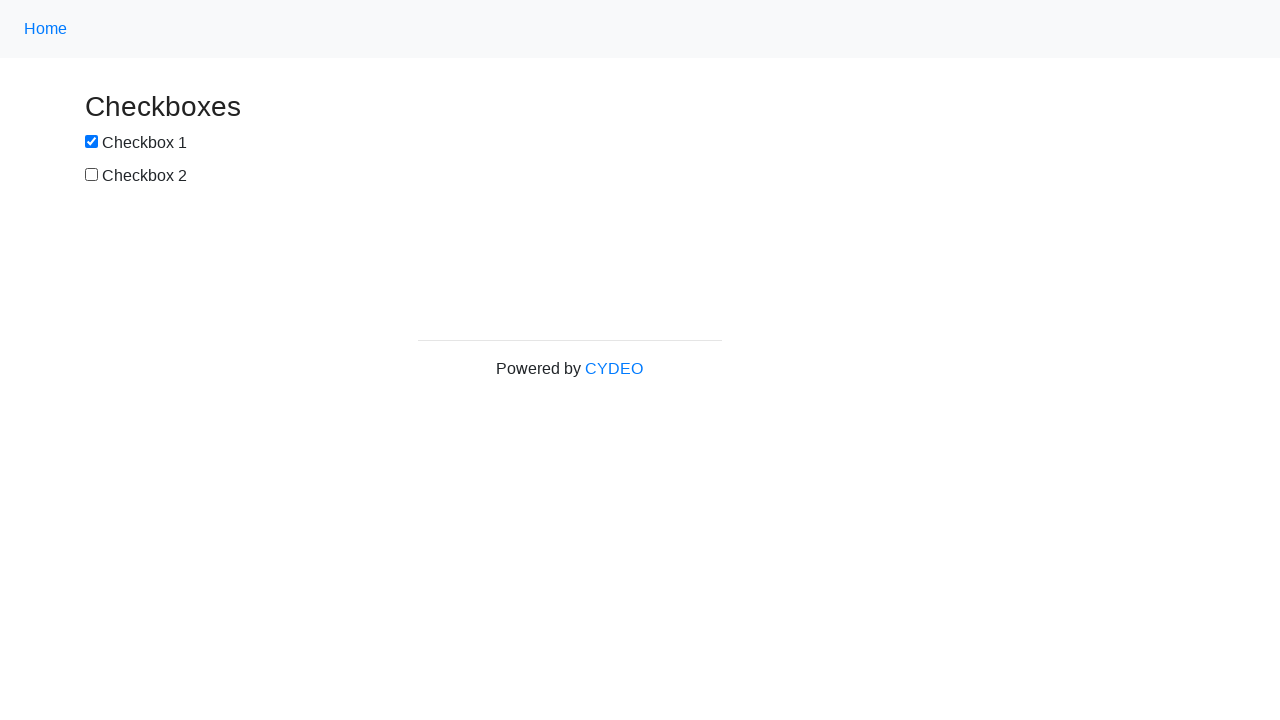

Verified checkbox #1 is now selected
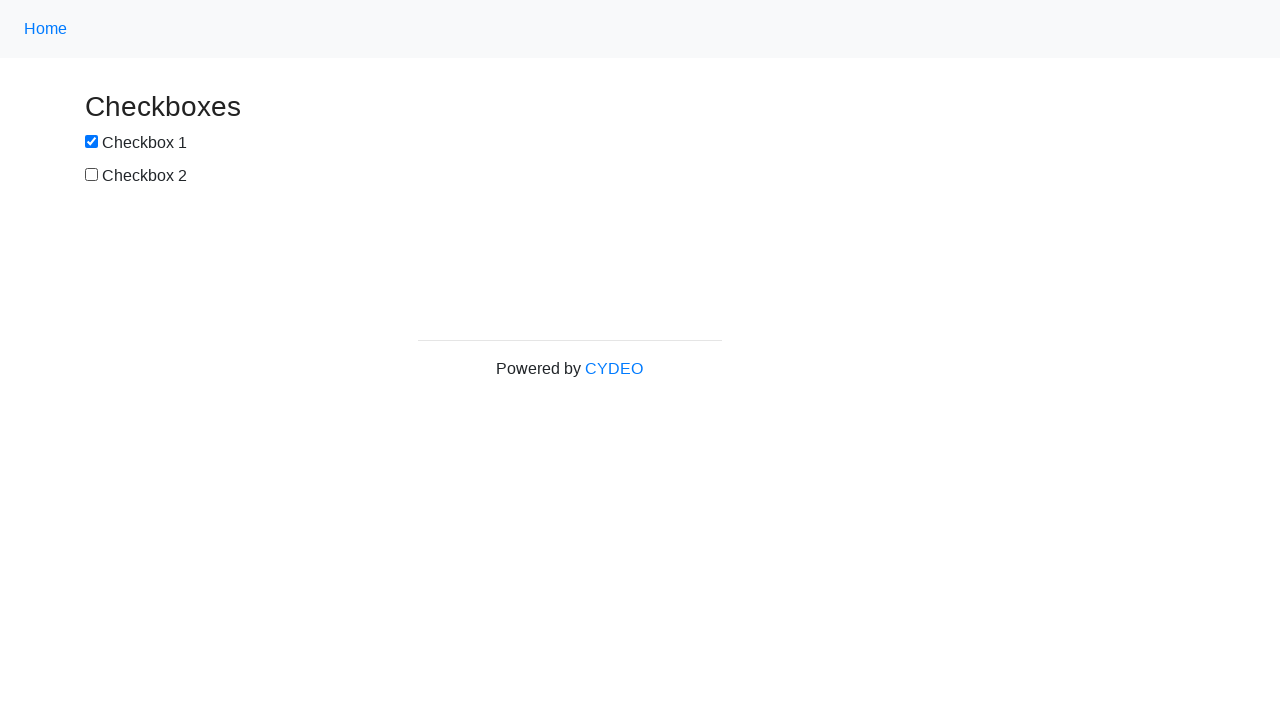

Verified checkbox #2 is now deselected
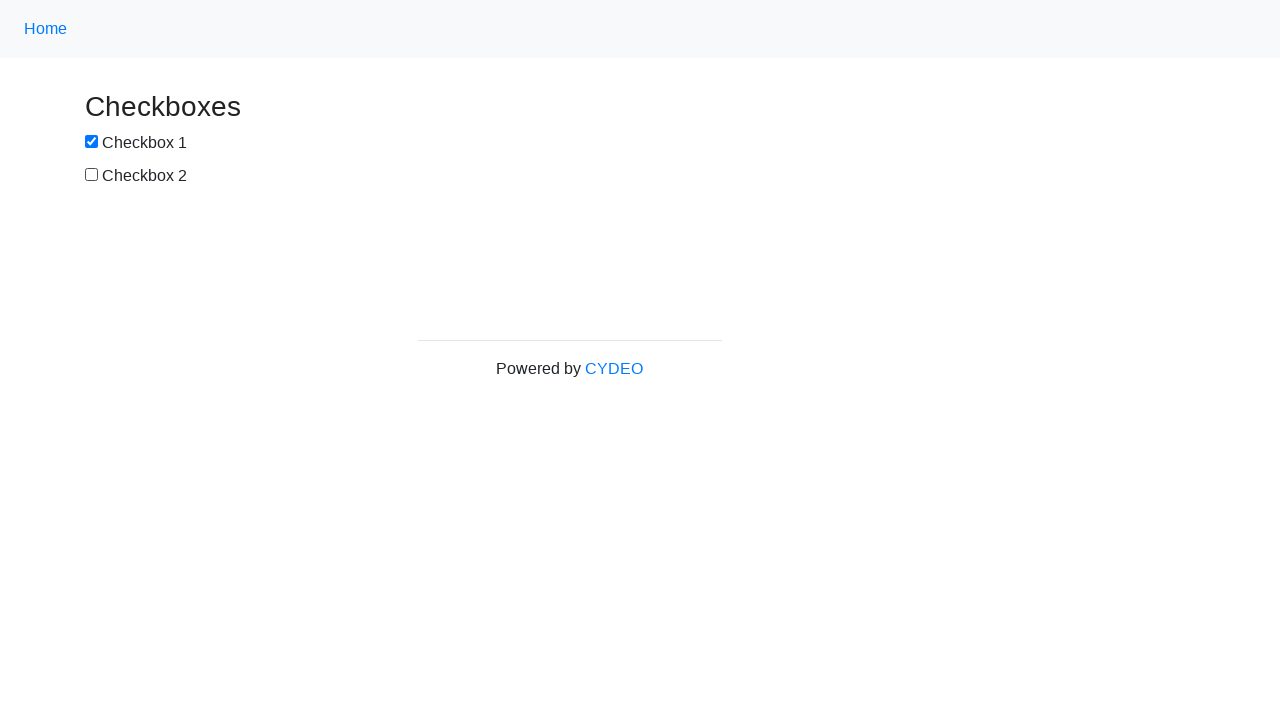

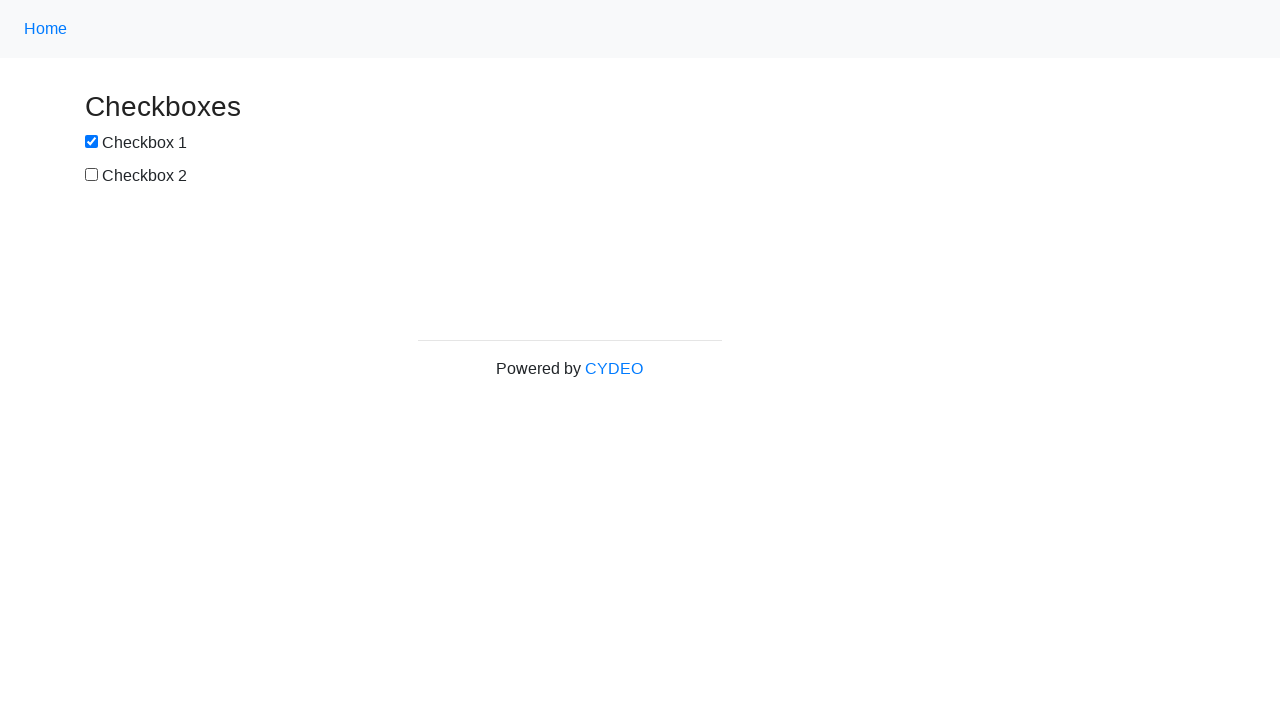